Tests a text box form by filling in user name, email, current address, and permanent address fields, then submitting the form

Starting URL: https://demoqa.com/text-box

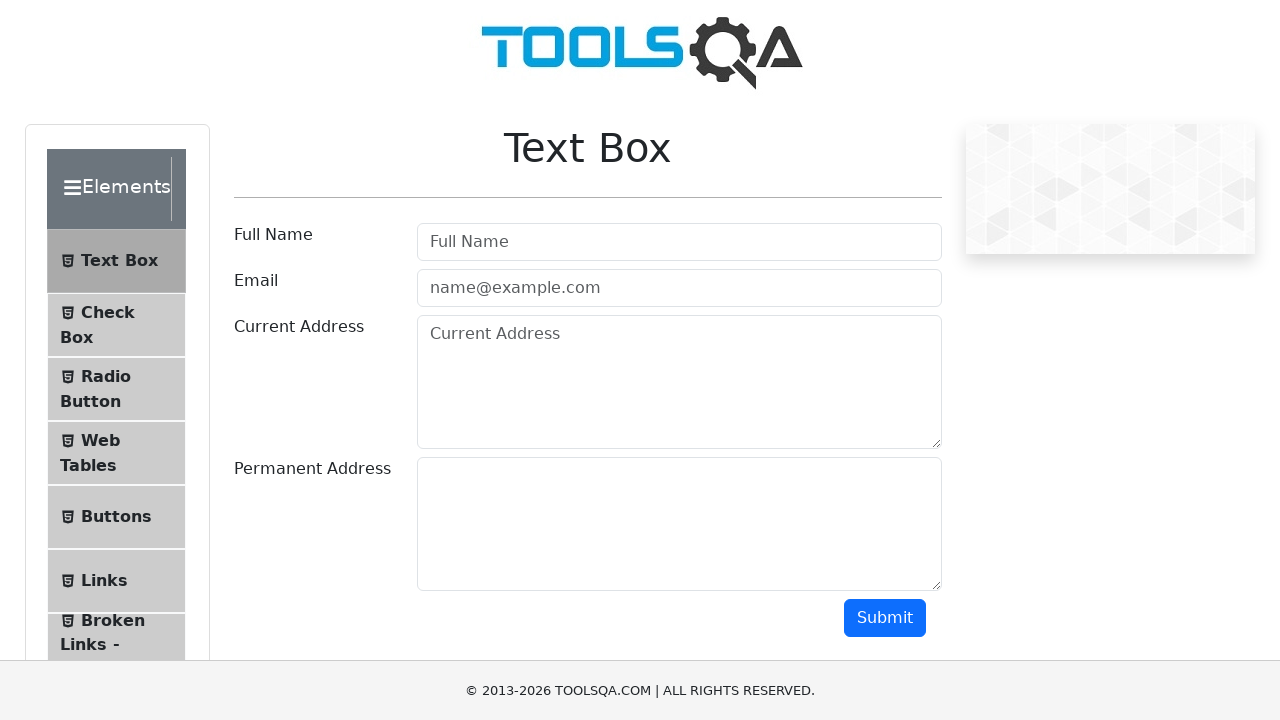

Filled user name field with 'Priya Sharma' on #userName
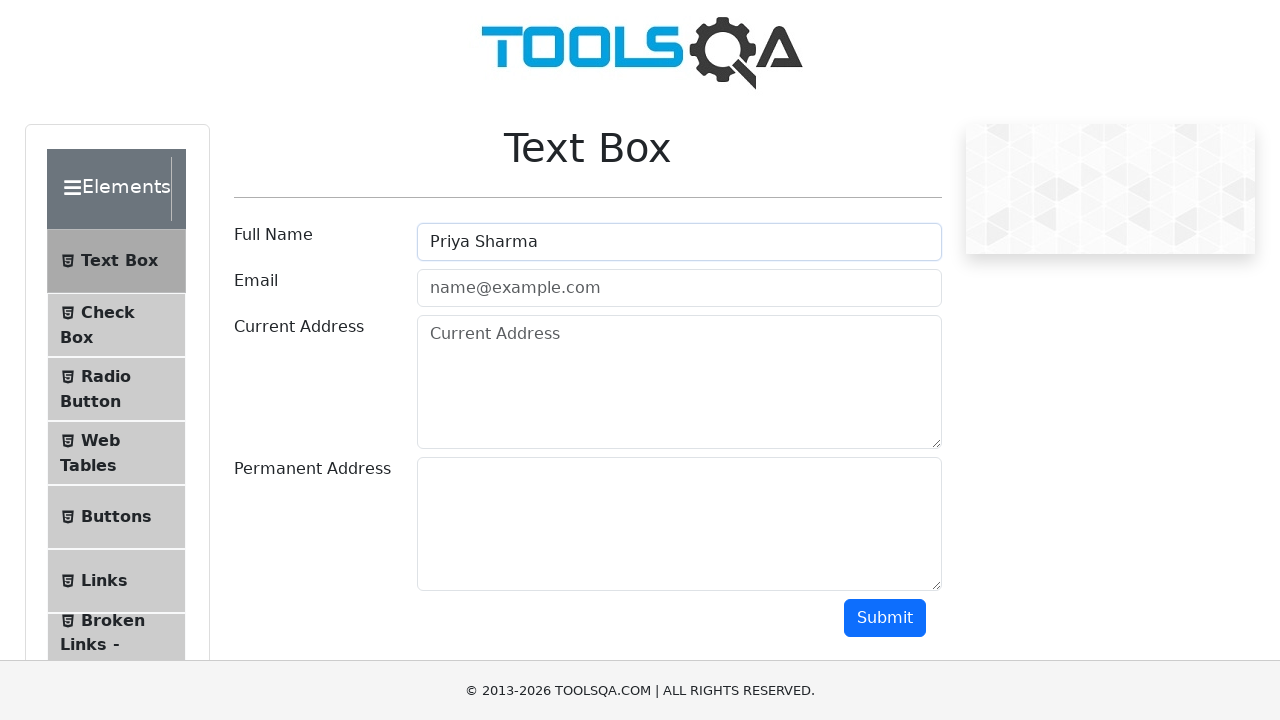

Filled email field with 'priya.sharma@example.com' on #userEmail
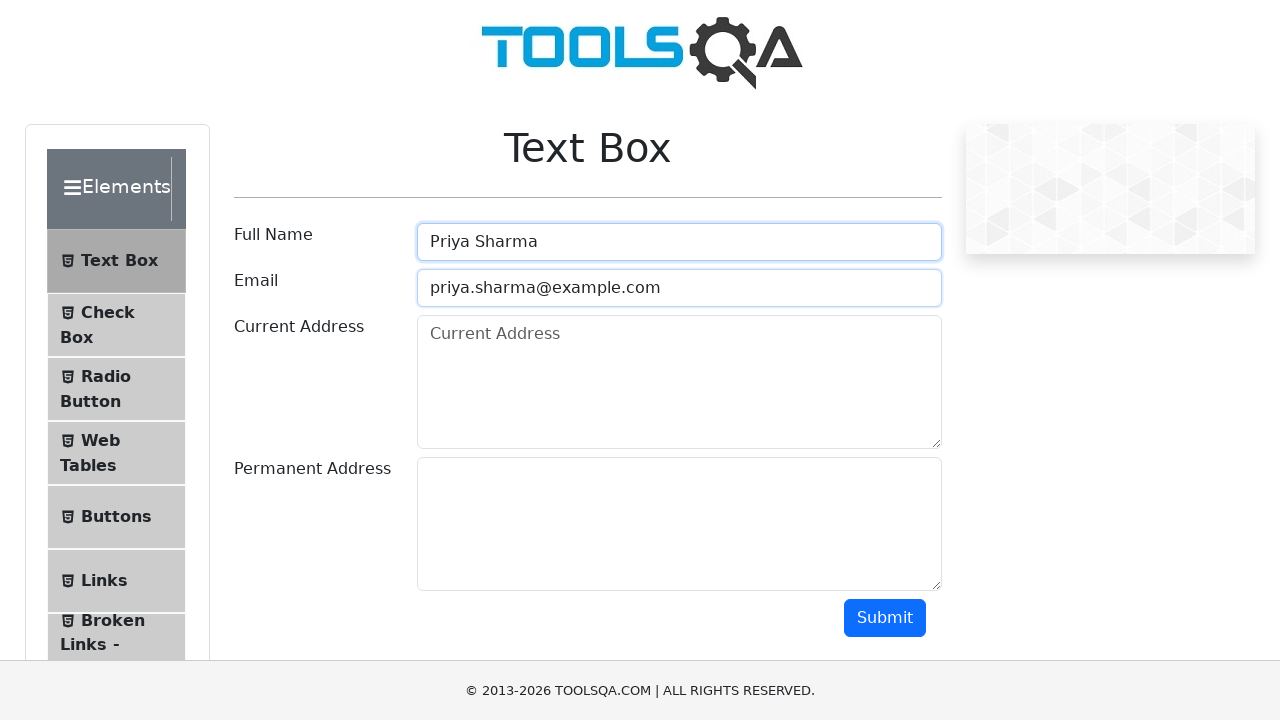

Filled current address field with 'Koramangala, Bangalore' on #currentAddress
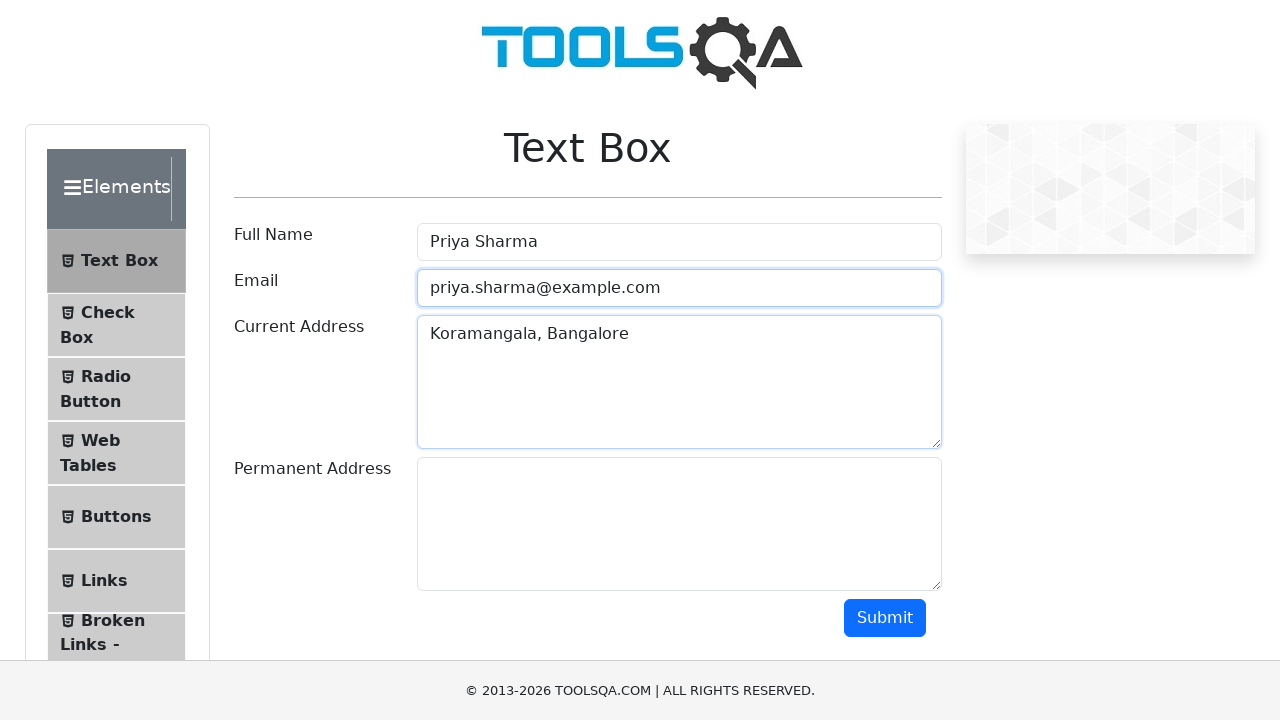

Filled permanent address field with 'Jubilee Hills, Hyderabad' on #permanentAddress
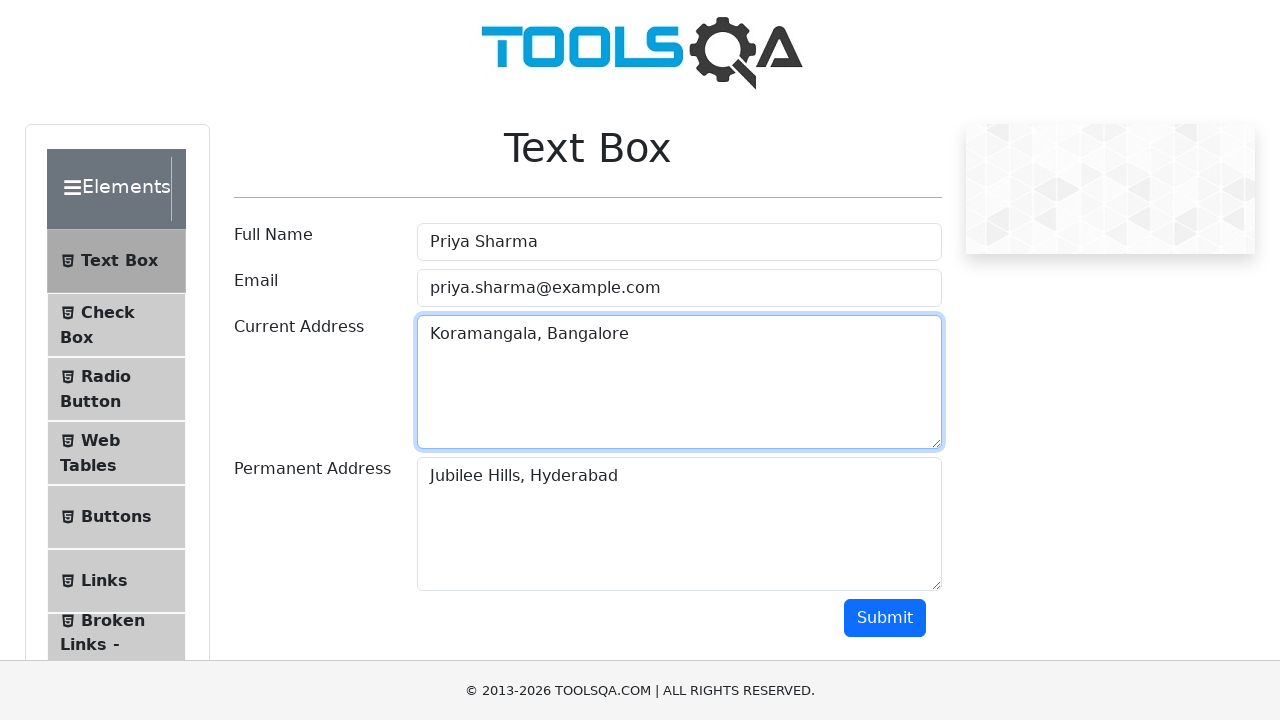

Clicked submit button to submit the form at (885, 618) on #submit
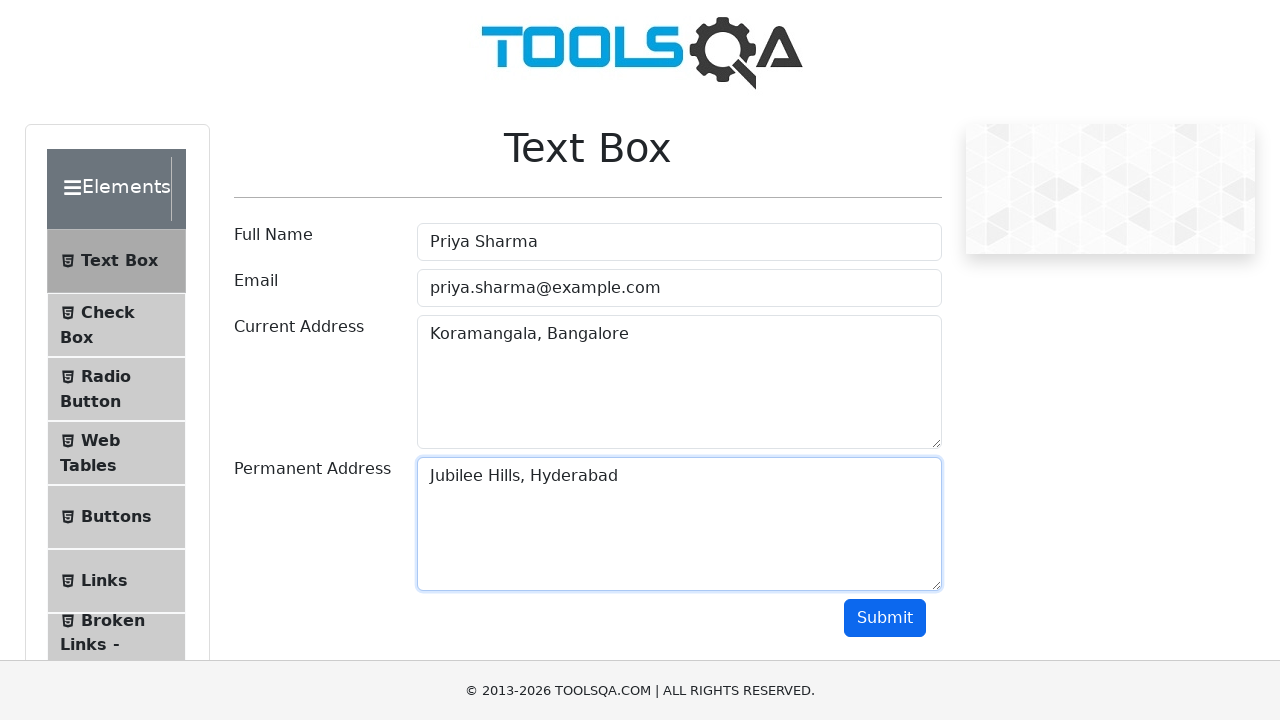

Form submission output appeared
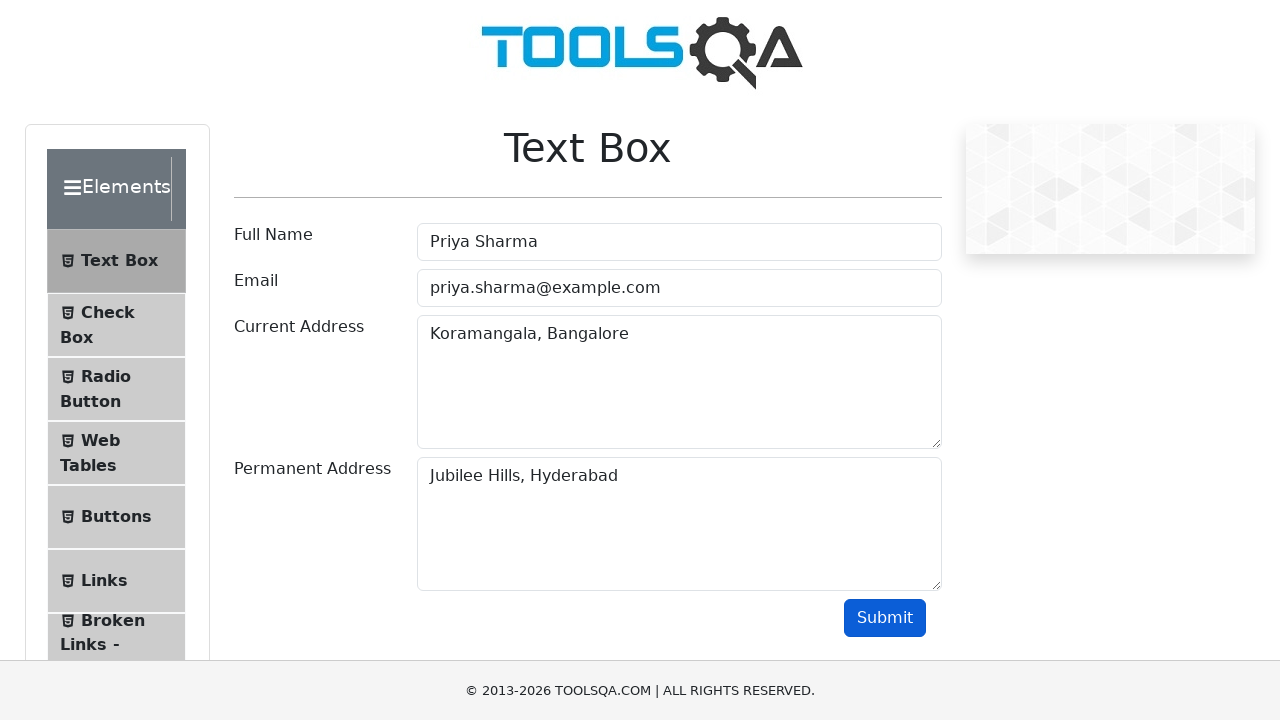

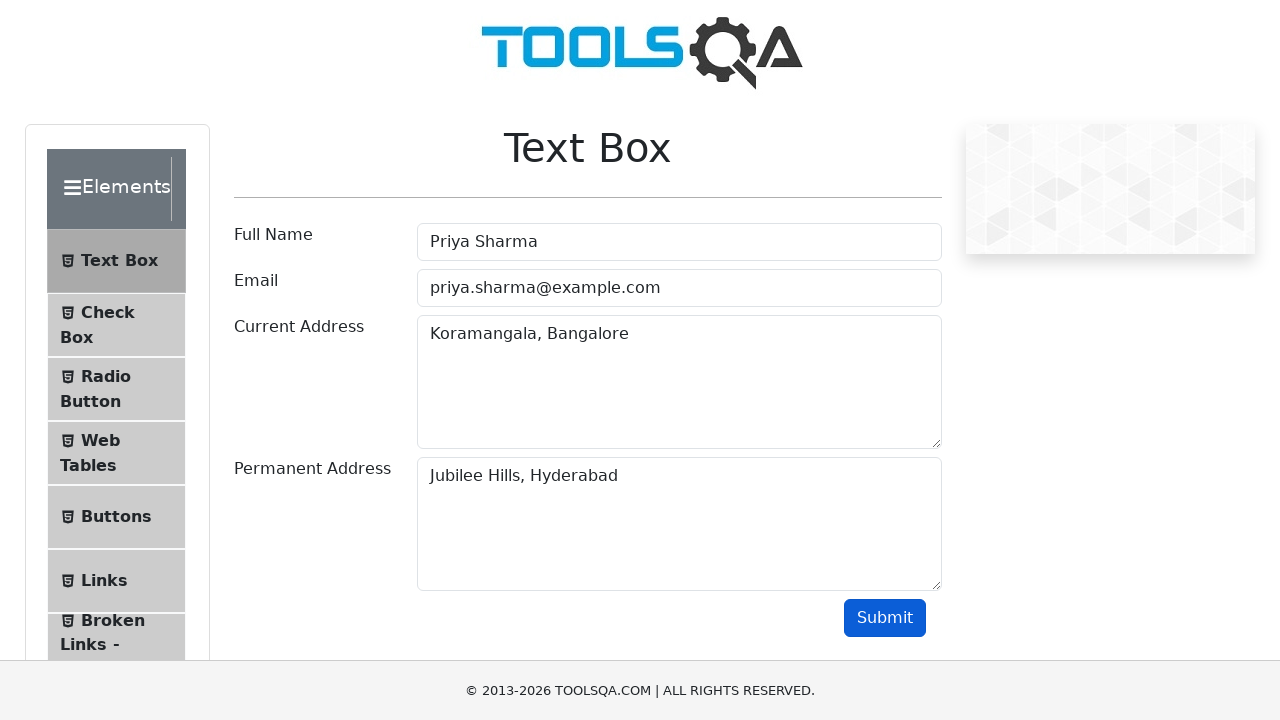